Tests dropdown selection functionality by selecting a specific year (2005), month (November), and day (5) from dropdown menus on a test page

Starting URL: https://testcenter.techproeducation.com/index.php?page=dropdown

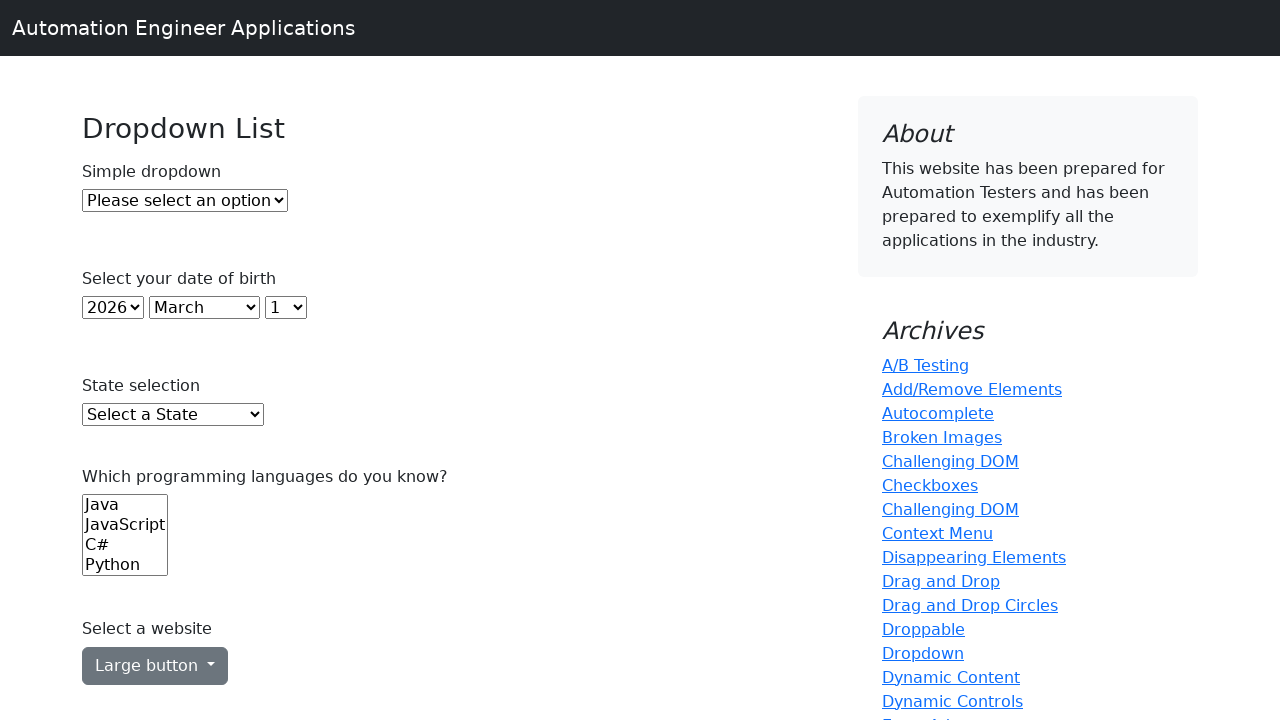

Selected year 2005 from year dropdown on #year
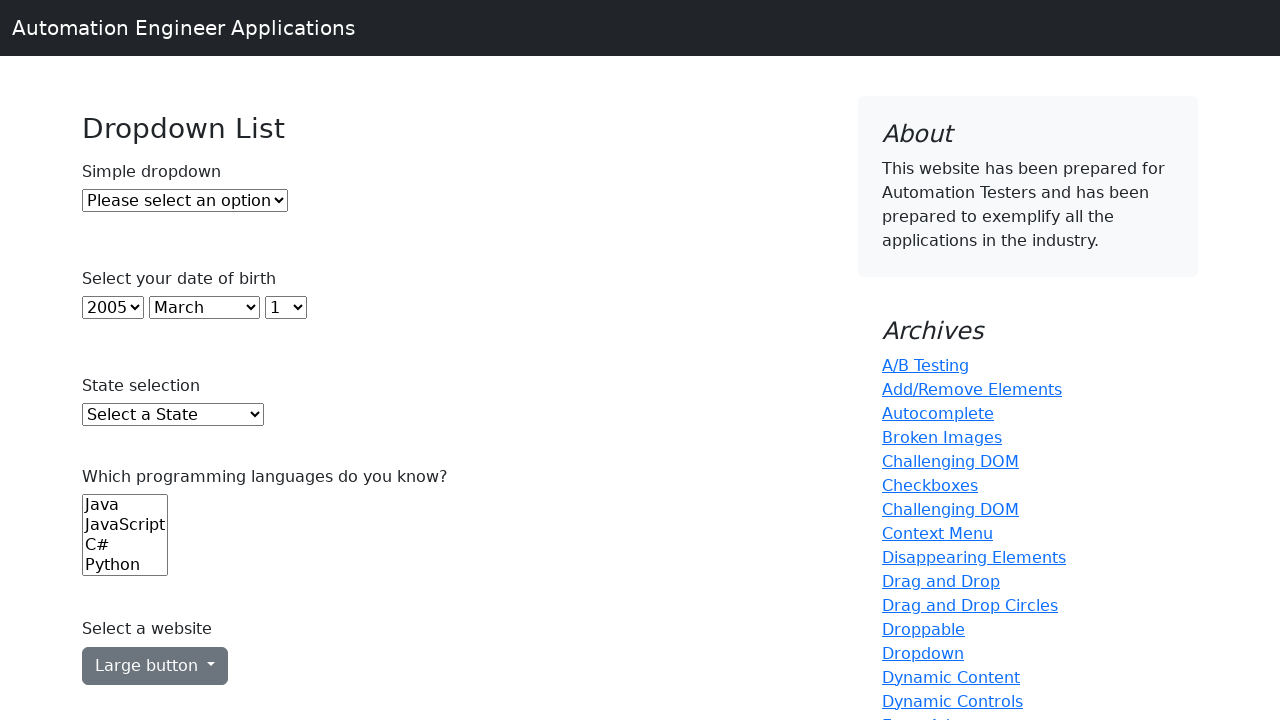

Selected November from month dropdown on #month
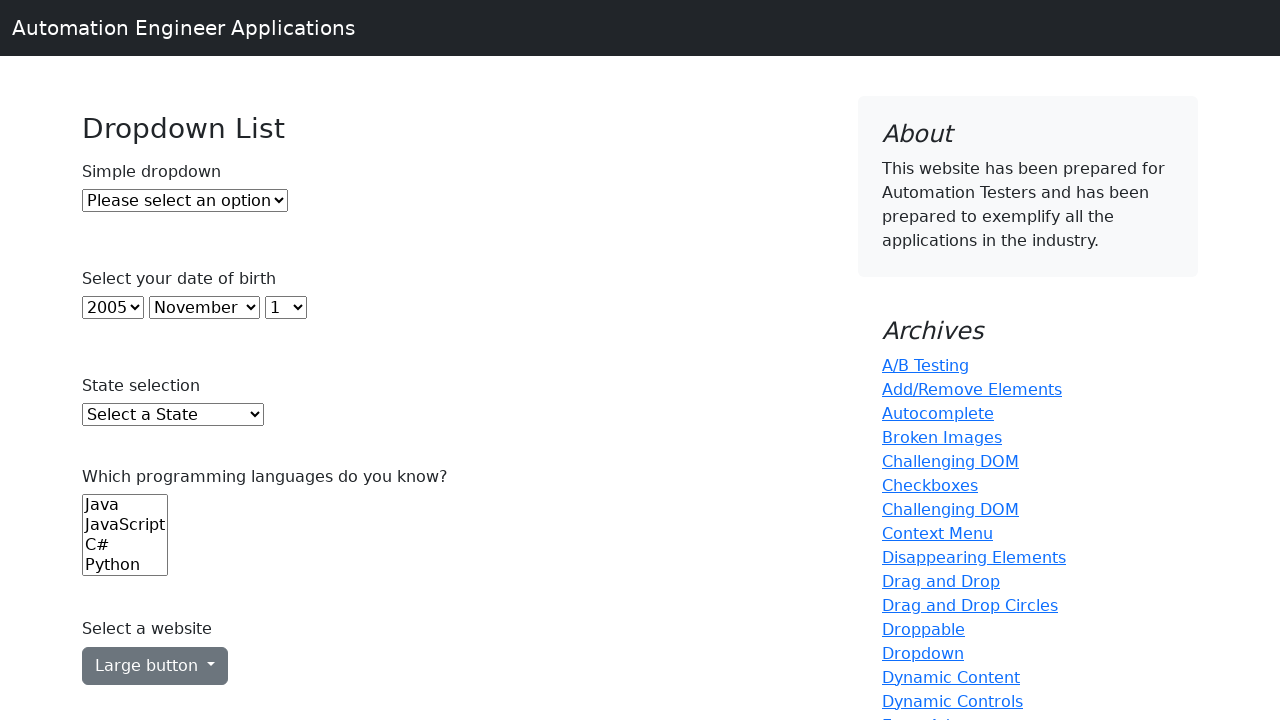

Selected day 5 from day dropdown on #day
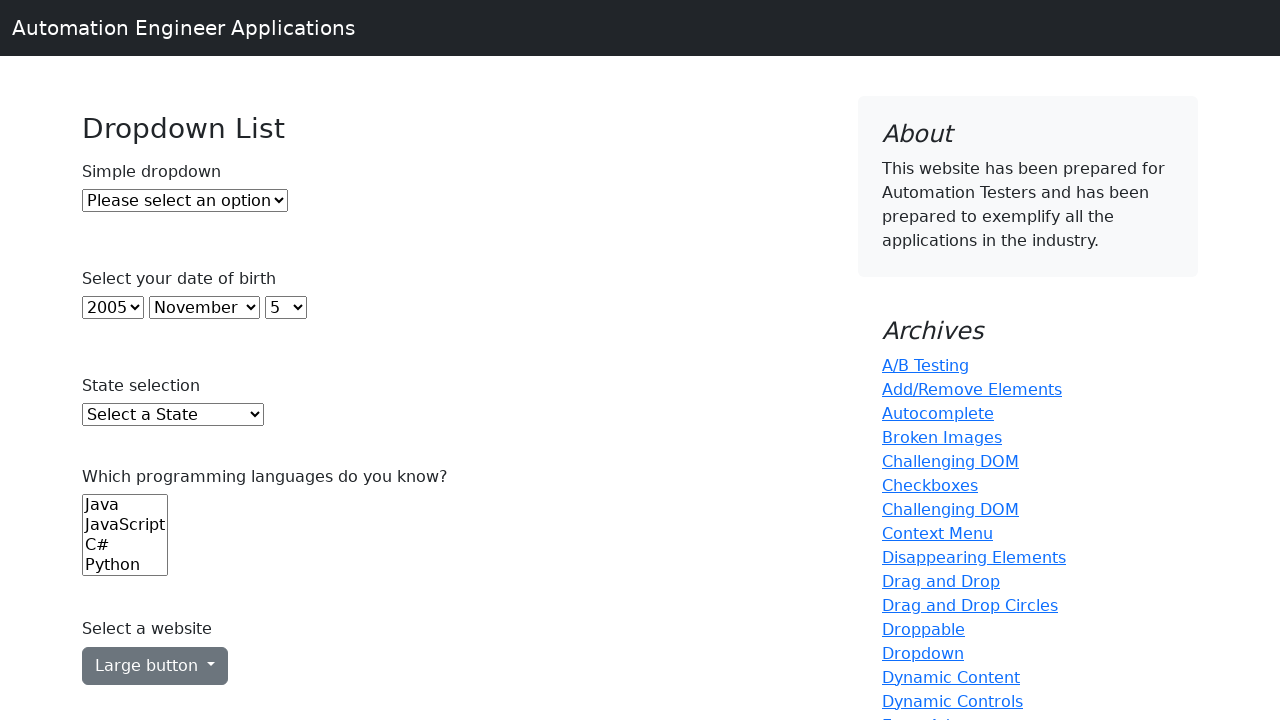

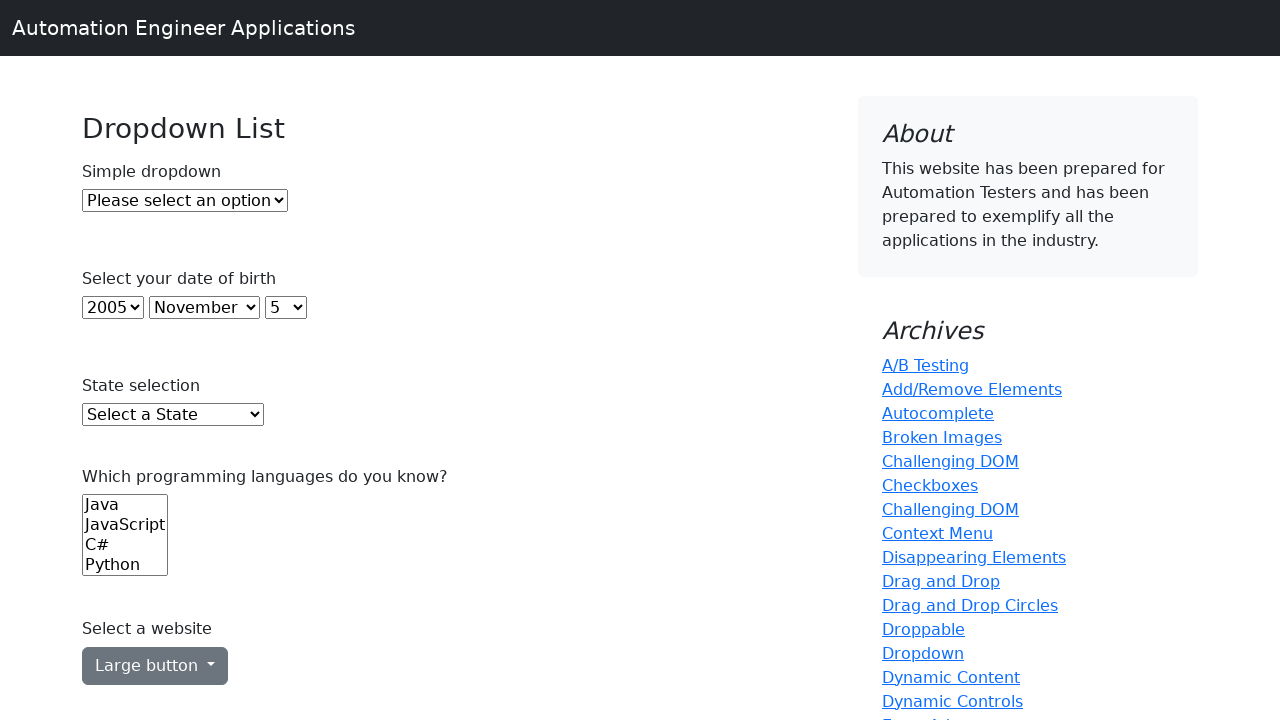